Navigates to Nykaa website and verifies the page loads successfully

Starting URL: https://www.nykaa.com/

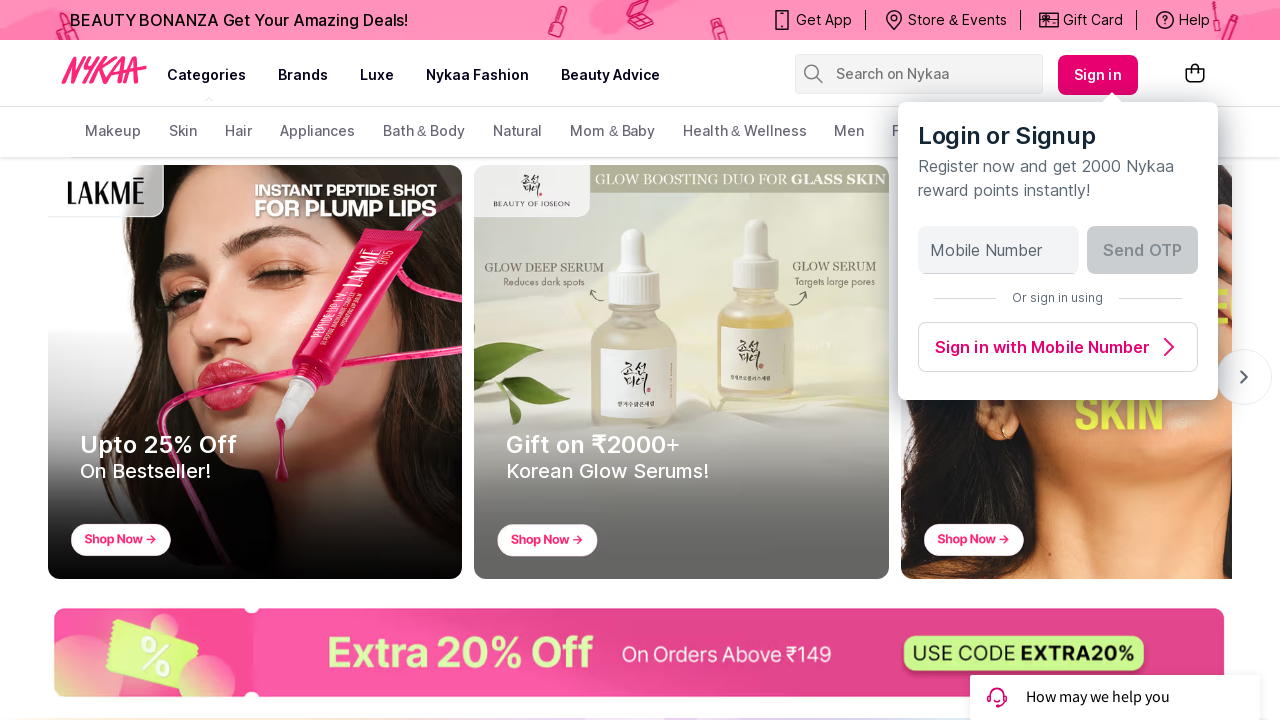

Navigated to Nykaa website
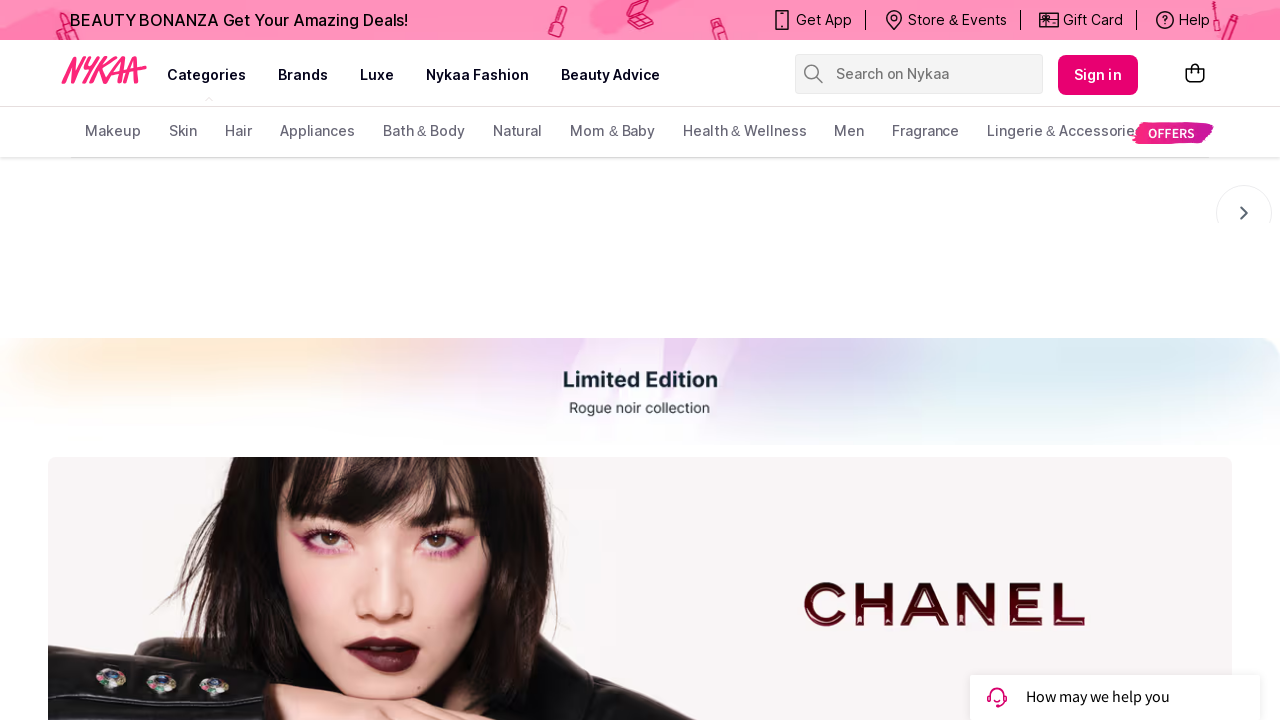

Waited for page to reach domcontentloaded state
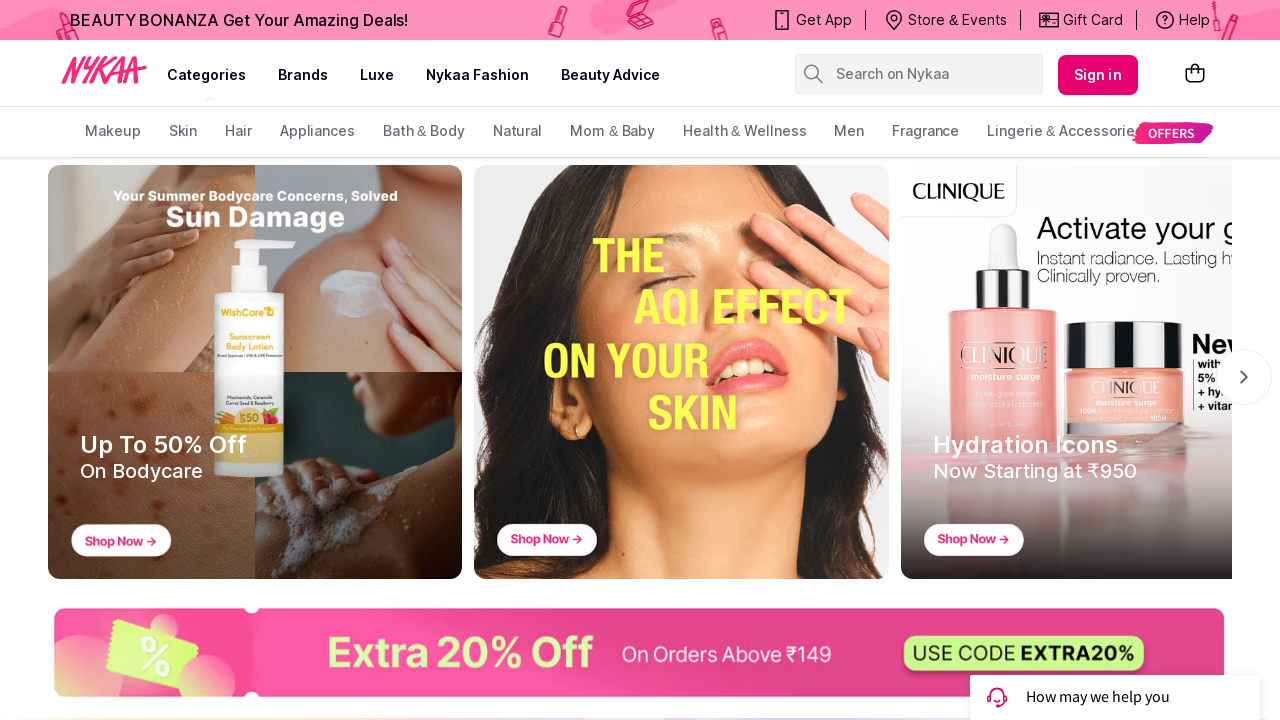

Verified page title is not empty - page loaded successfully
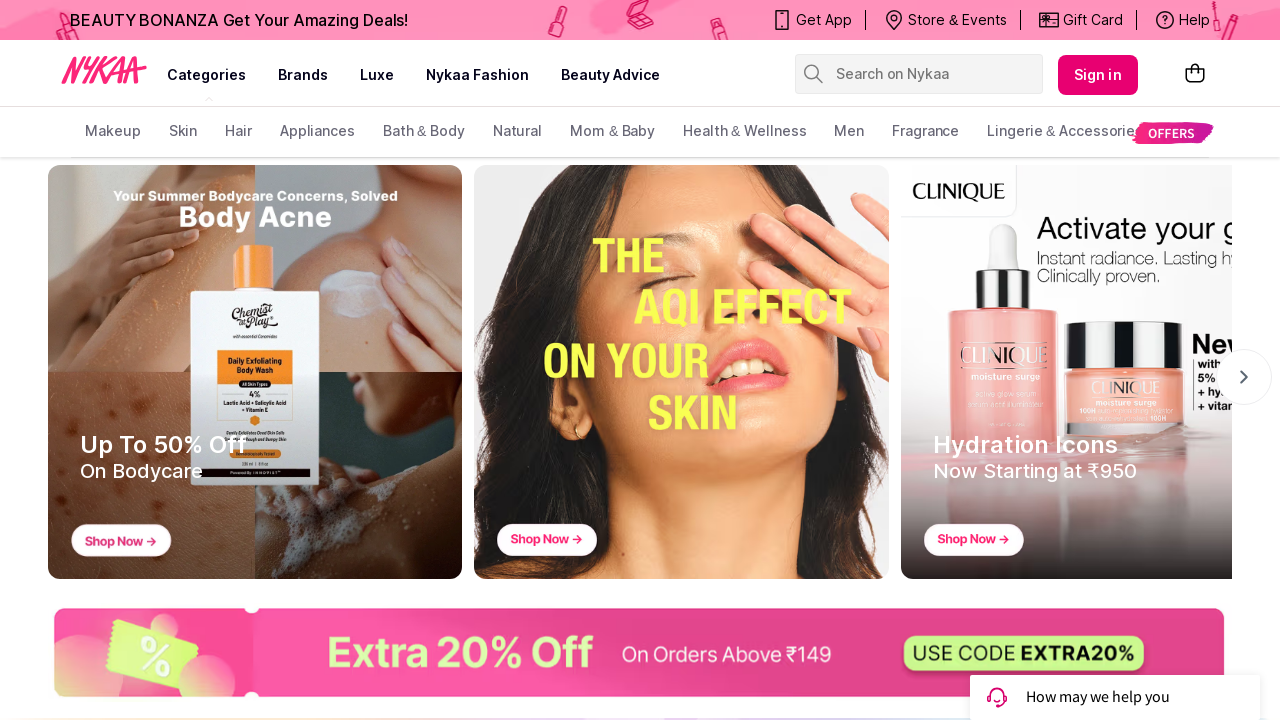

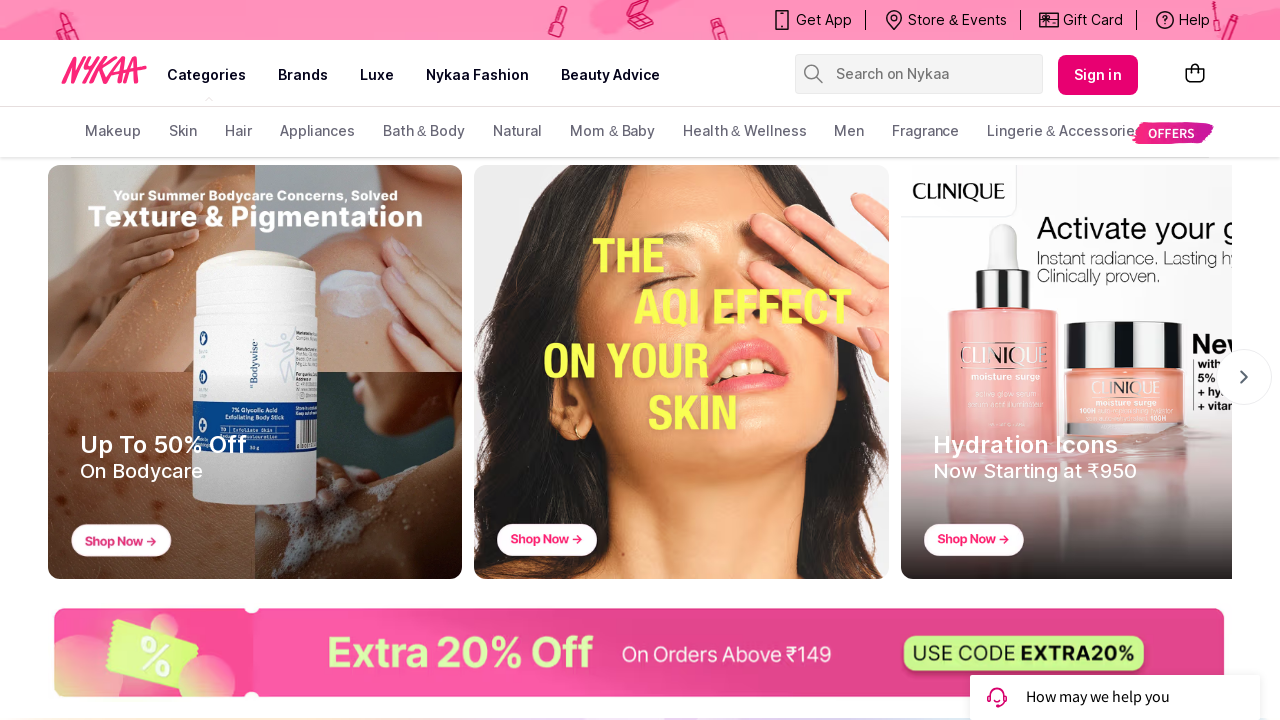